Tests table pagination functionality by navigating through pages using the "Next" button to find a specific row containing "Archy J"

Starting URL: http://syntaxprojects.com/table-pagination-demo.php

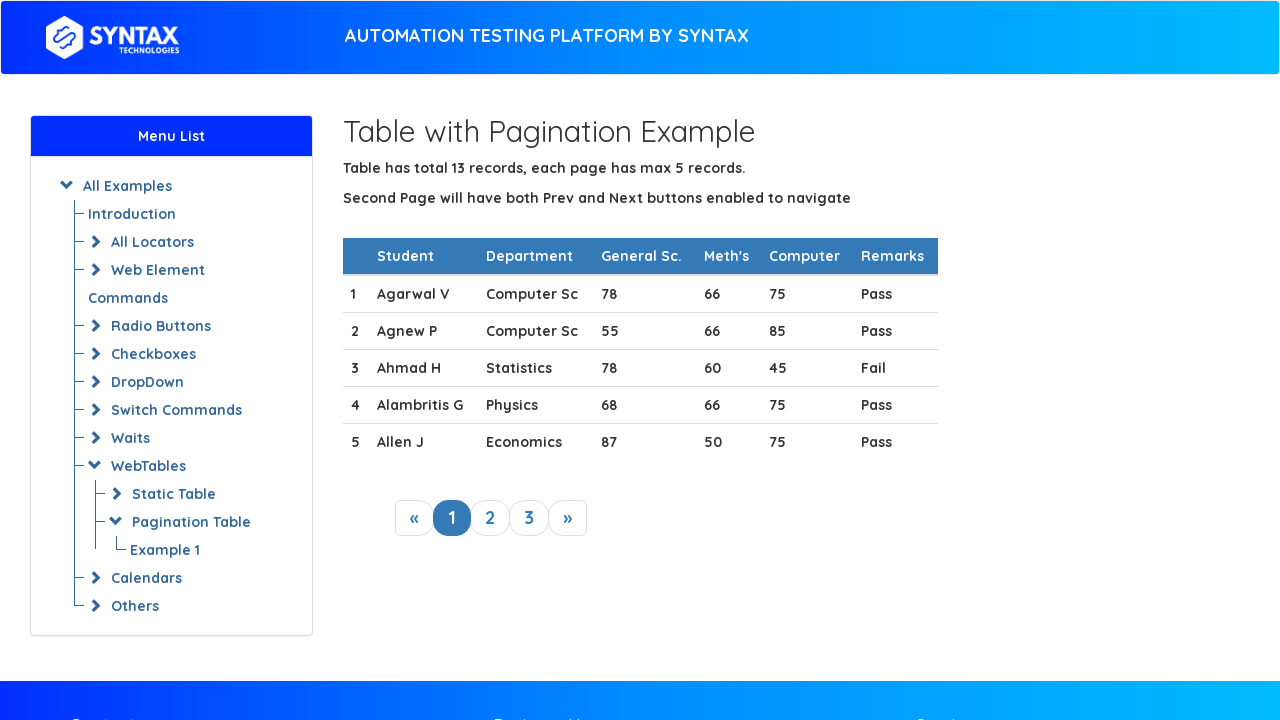

Waited for table to load
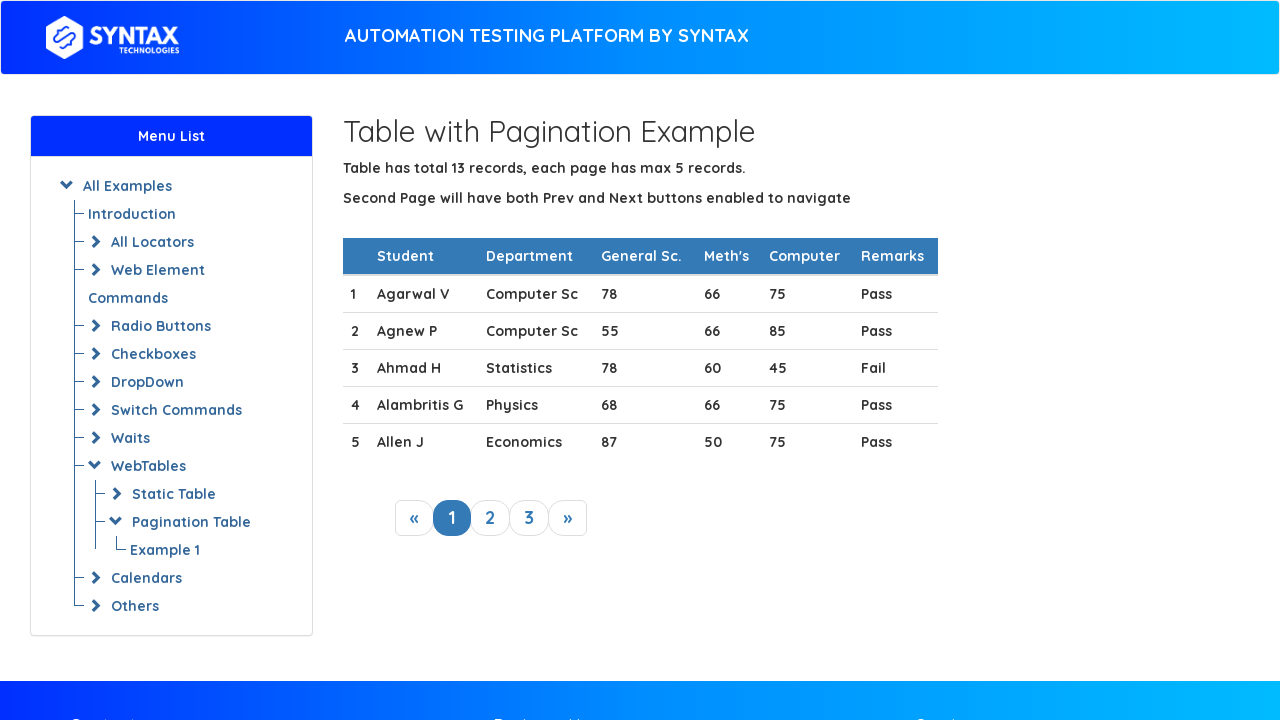

Retrieved all rows from current page
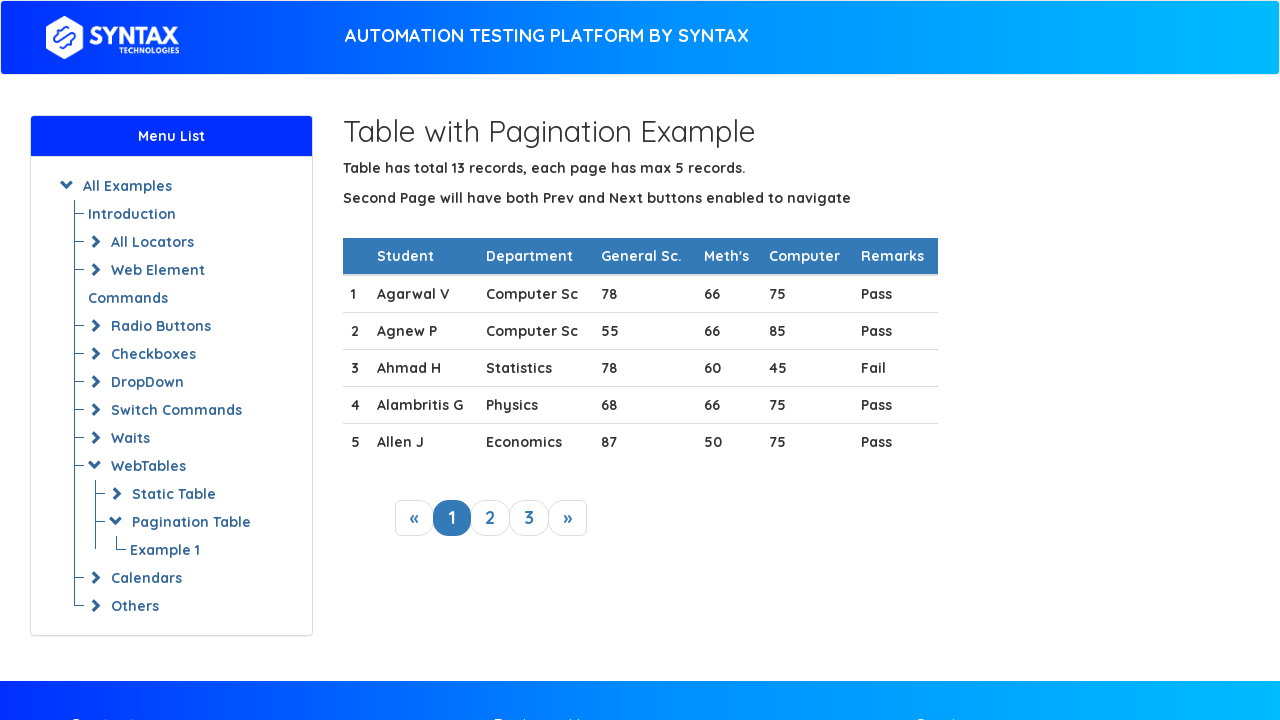

Clicked 'Next' button to navigate to next page at (568, 518) on a.next_link
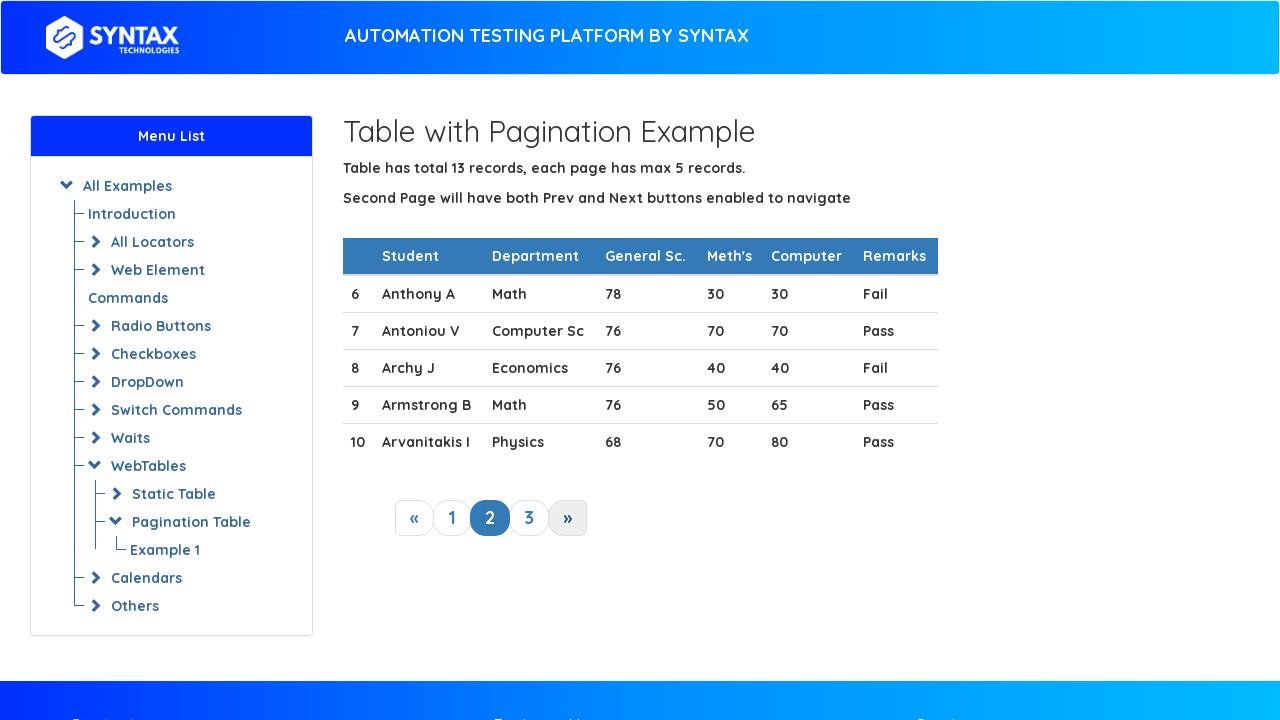

Waited for table to update after pagination
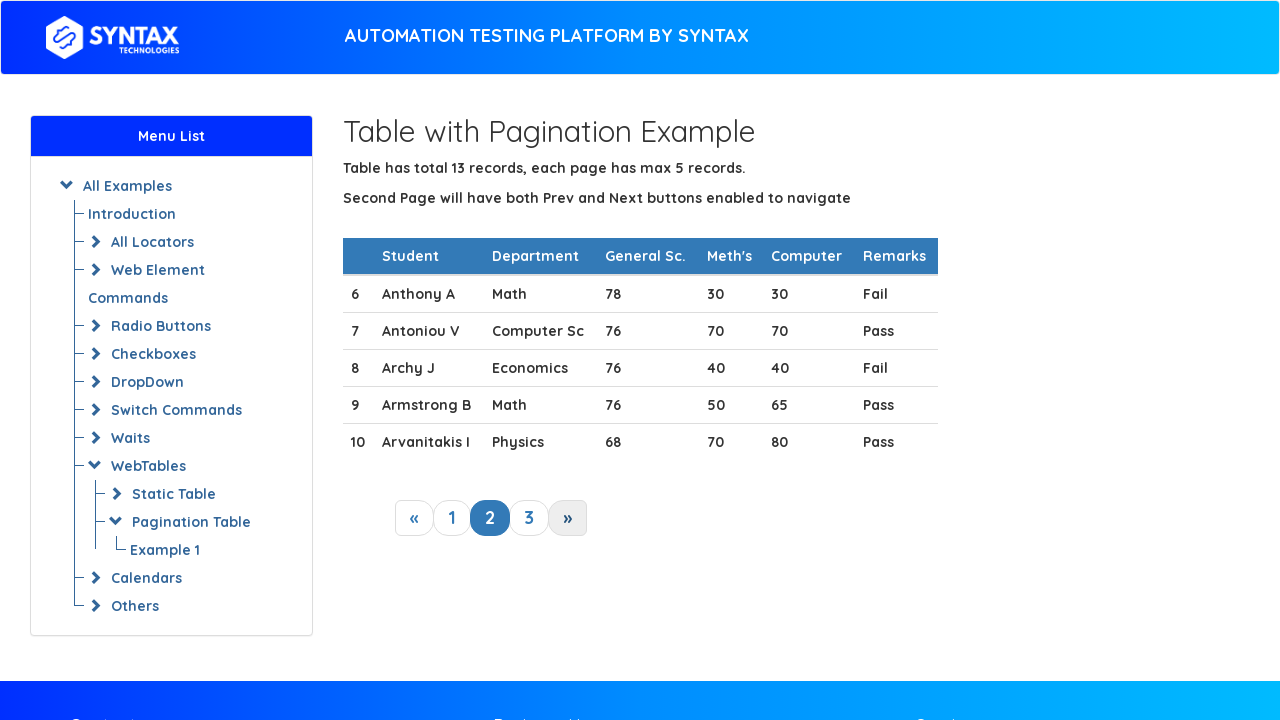

Retrieved all rows from current page
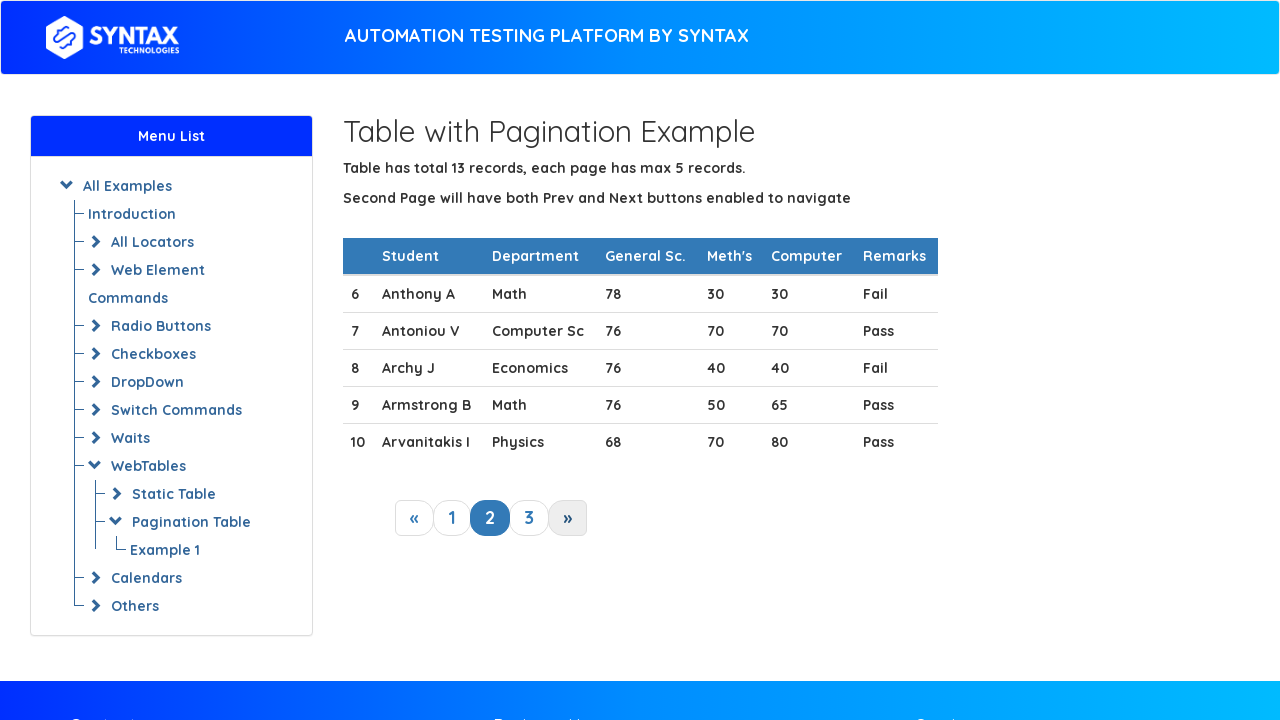

Found 'Archy J' in table row
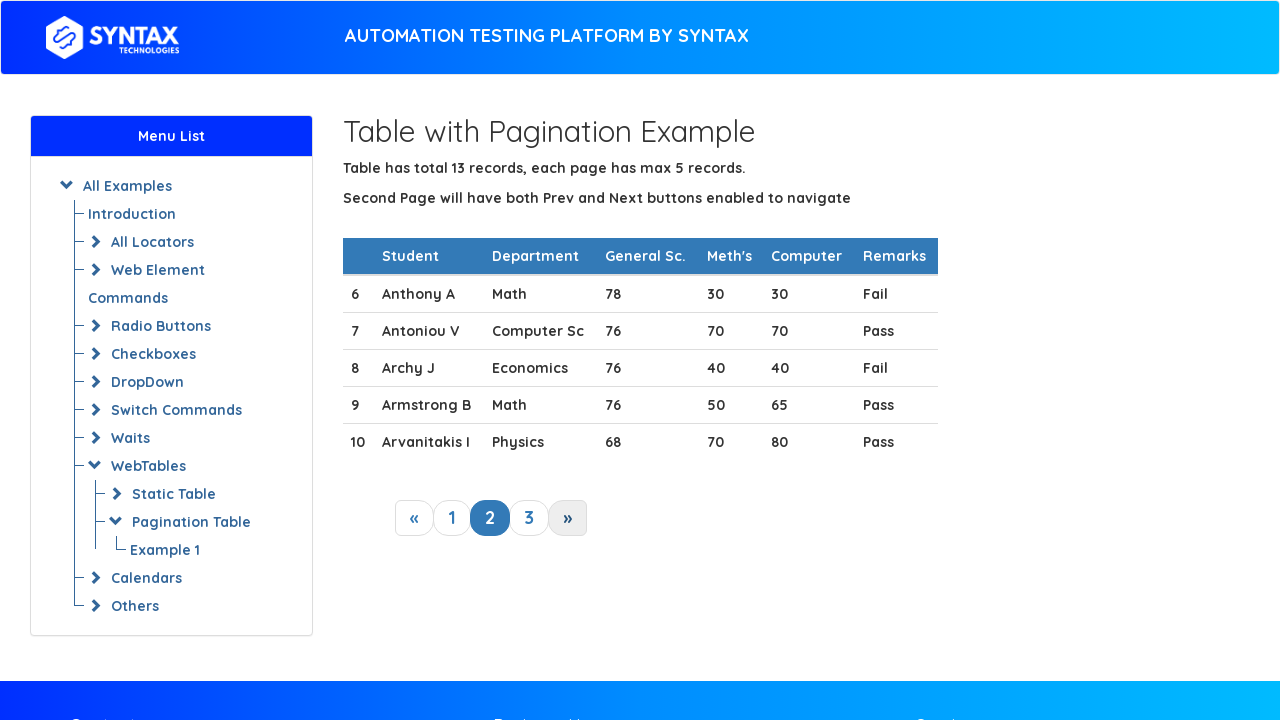

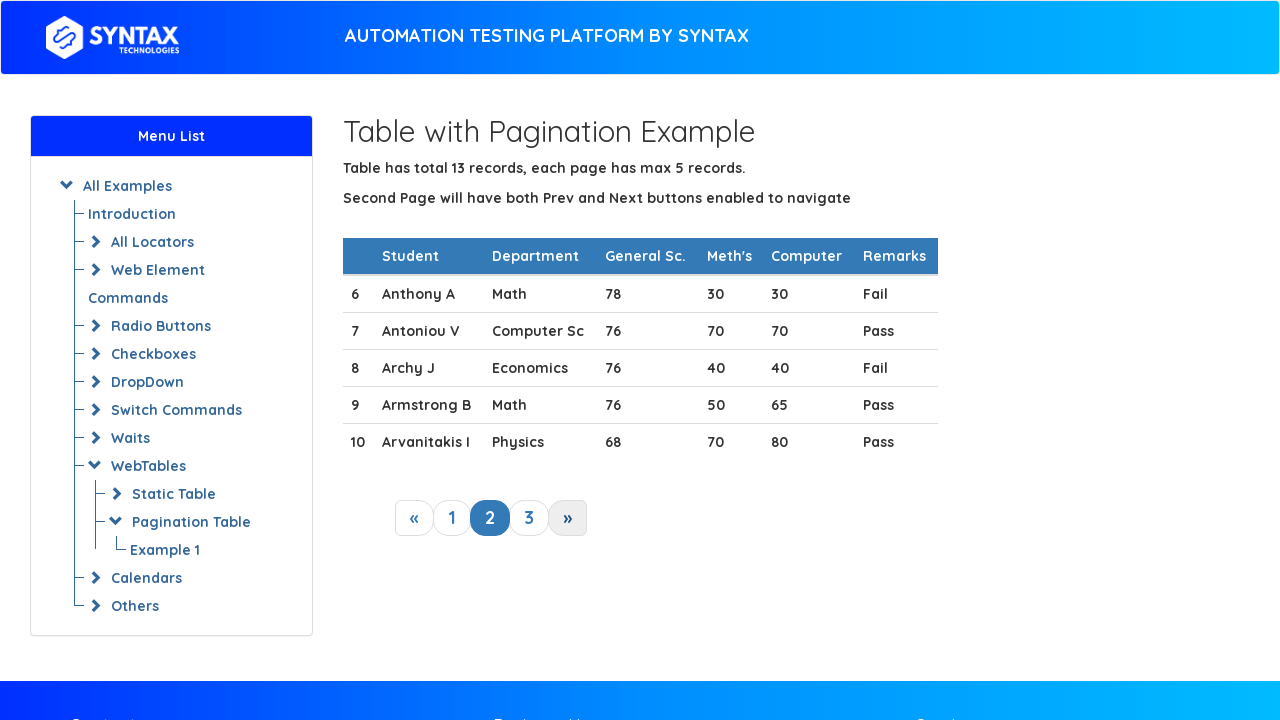